Tests a timed alert that appears after a delay by clicking a button and waiting for the alert to appear before accepting it

Starting URL: https://demoqa.com/alerts

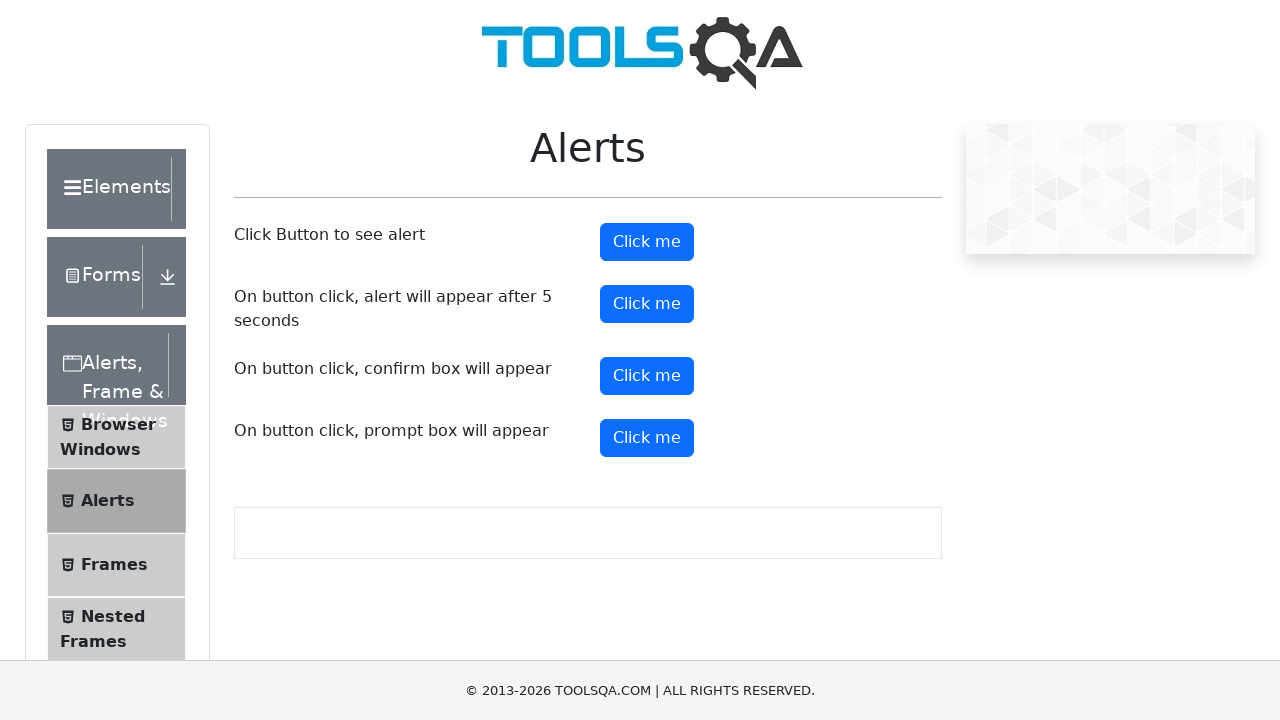

Set up dialog handler to automatically accept alerts
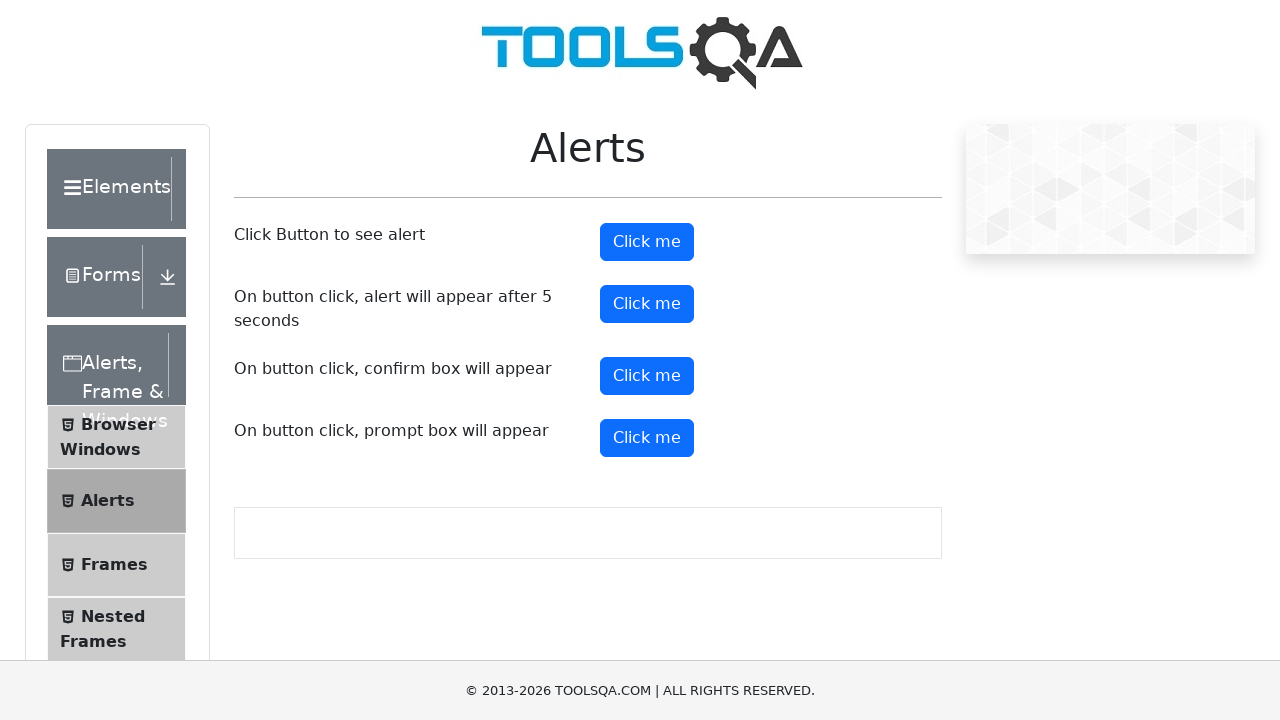

Clicked the timer alert button at (647, 304) on #timerAlertButton
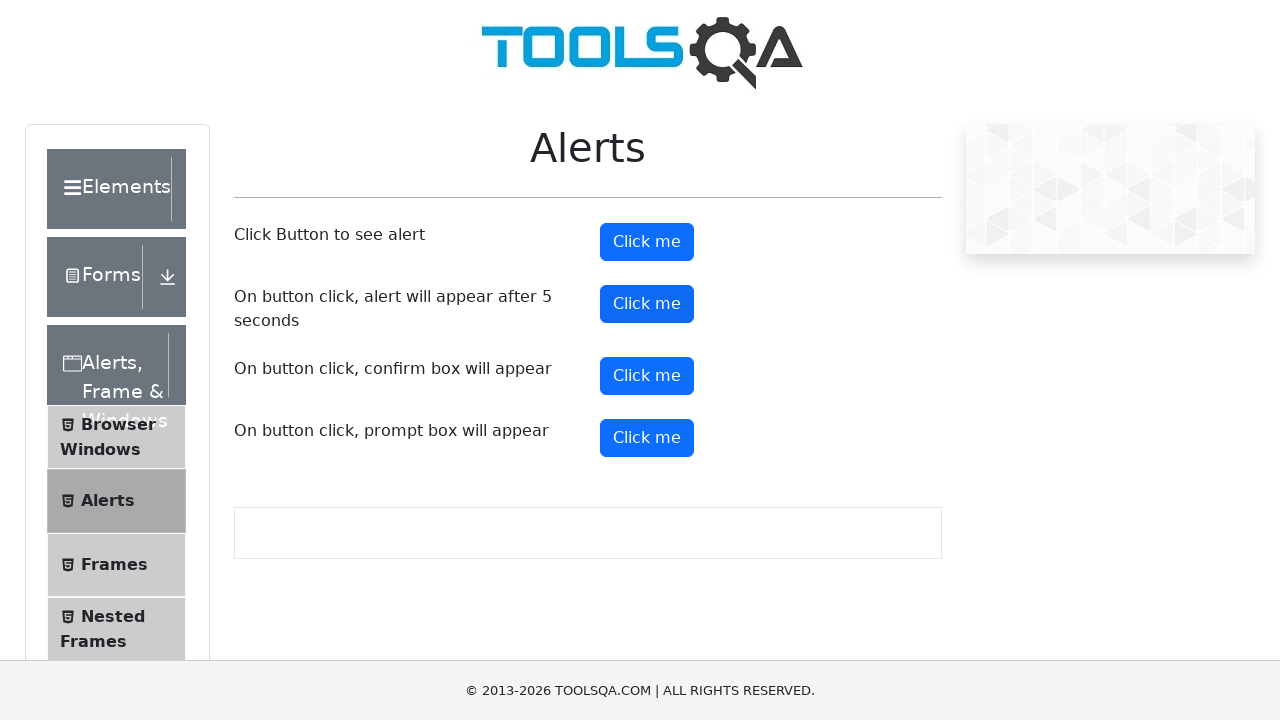

Waited 6 seconds for timed alert to appear and be auto-accepted
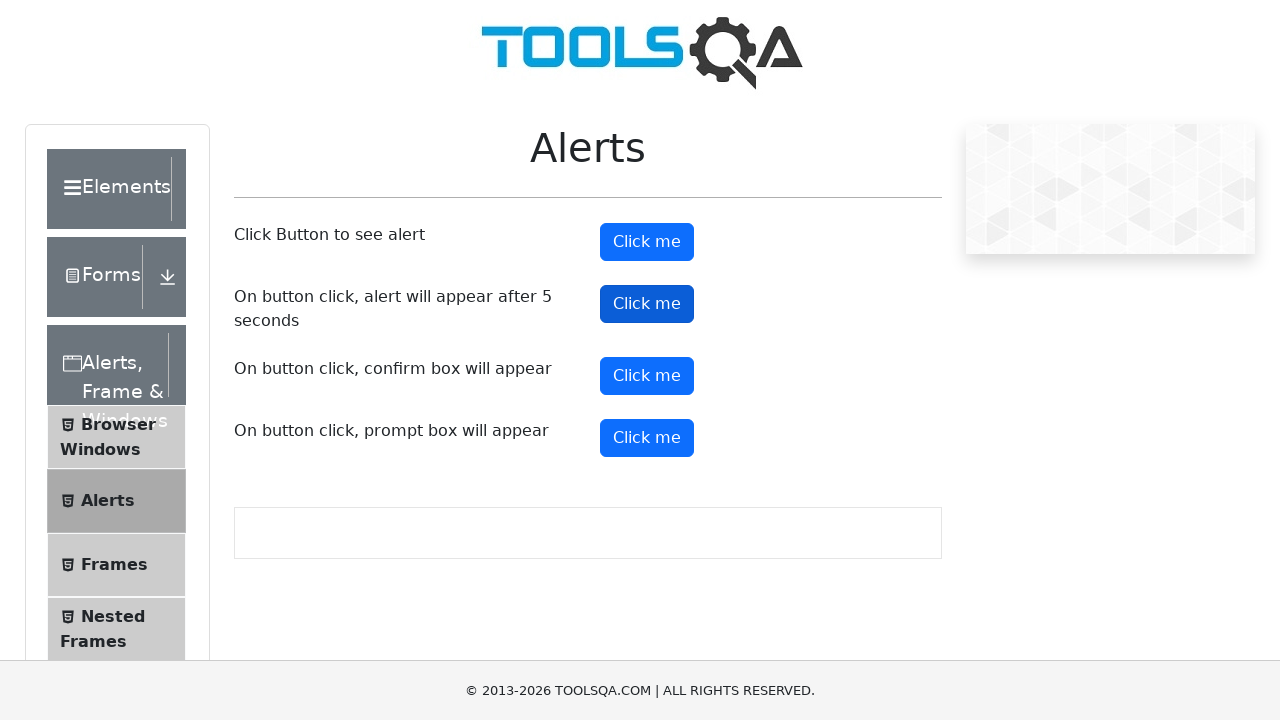

Verified timer alert button is still visible after alert was handled
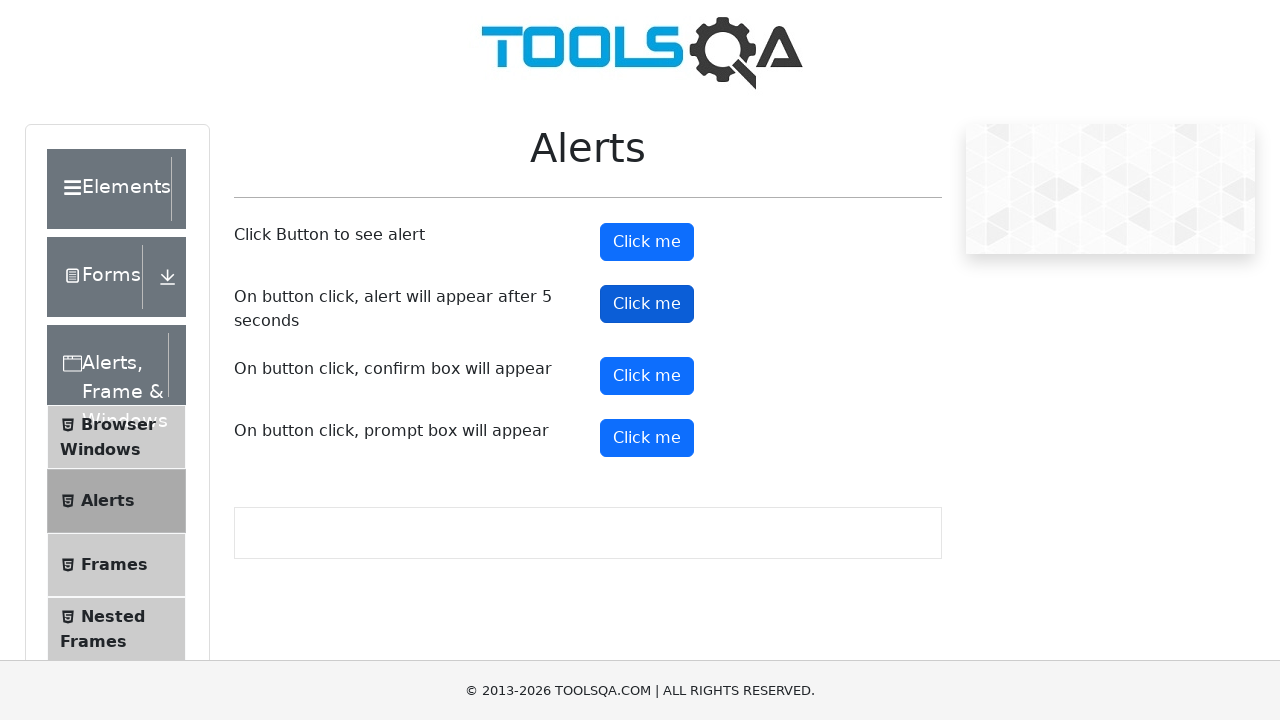

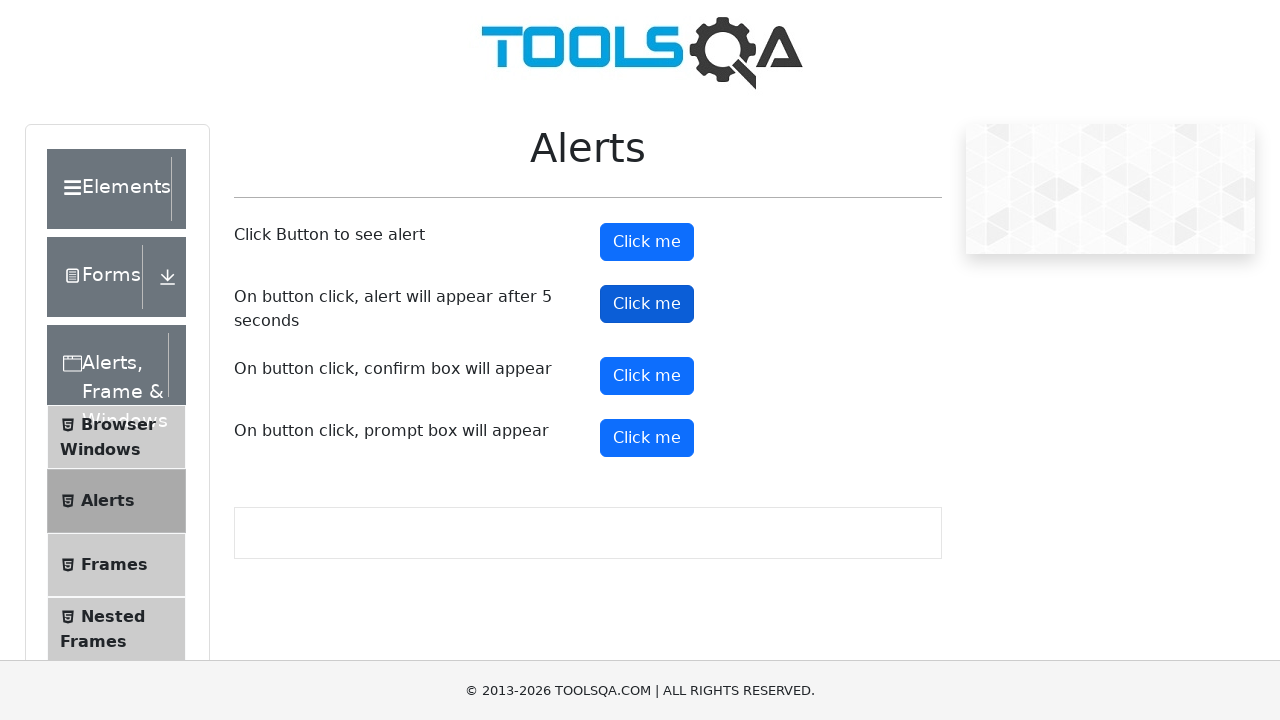